Tests prevent propagation functionality by dragging elements to both greedy and non-greedy nested drop containers to verify event propagation behavior.

Starting URL: https://demoqa.com/droppable

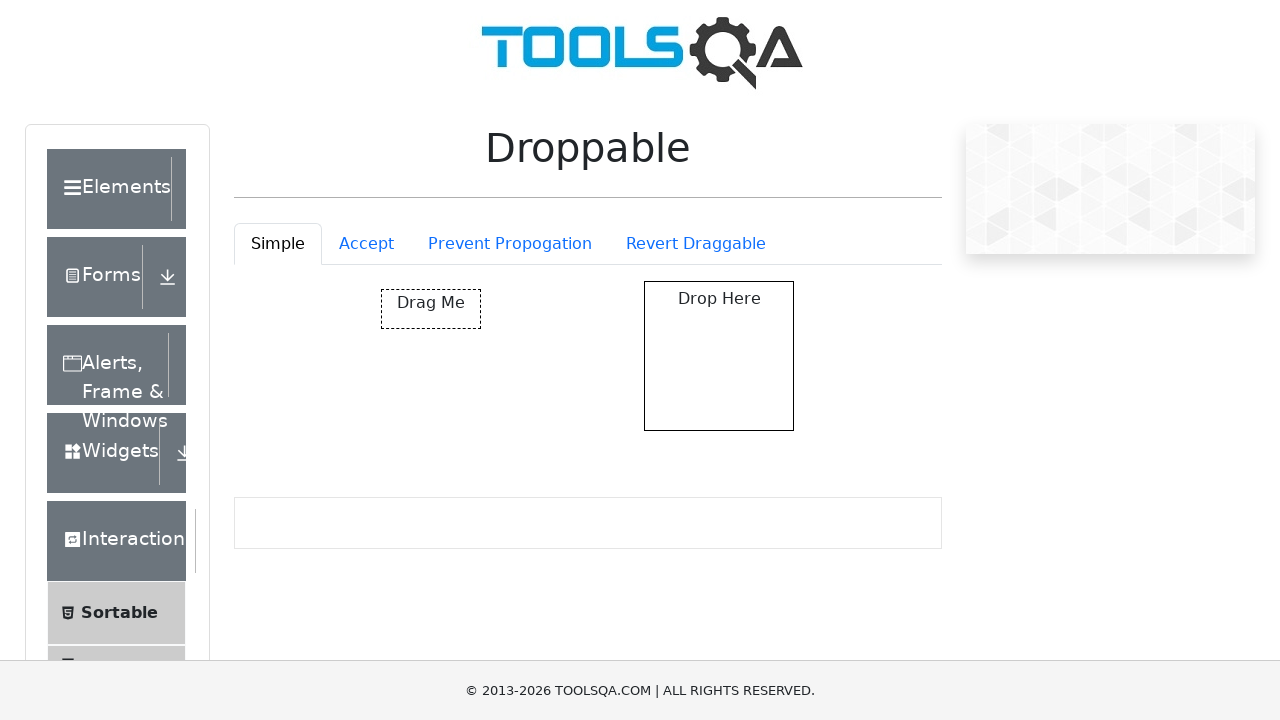

Clicked on Prevent Propagation tab at (510, 244) on #droppableExample-tab-preventPropogation
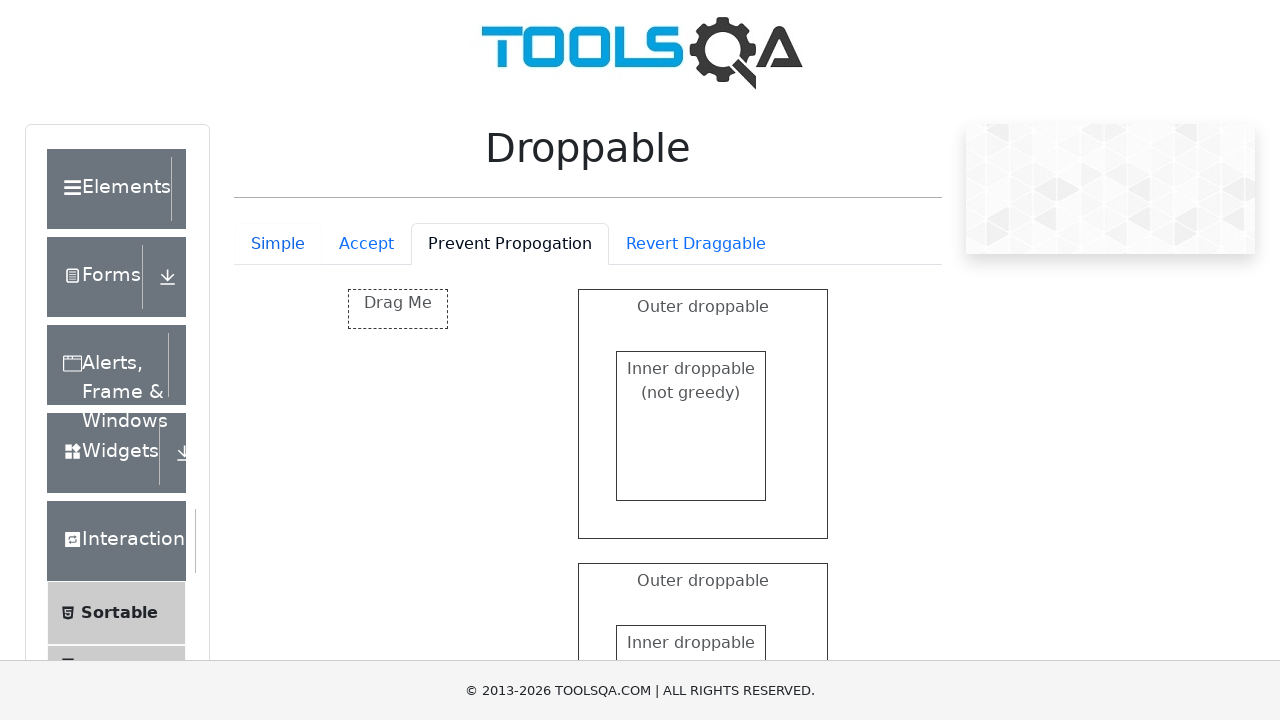

Prevent Propagation tab loaded with draggable element
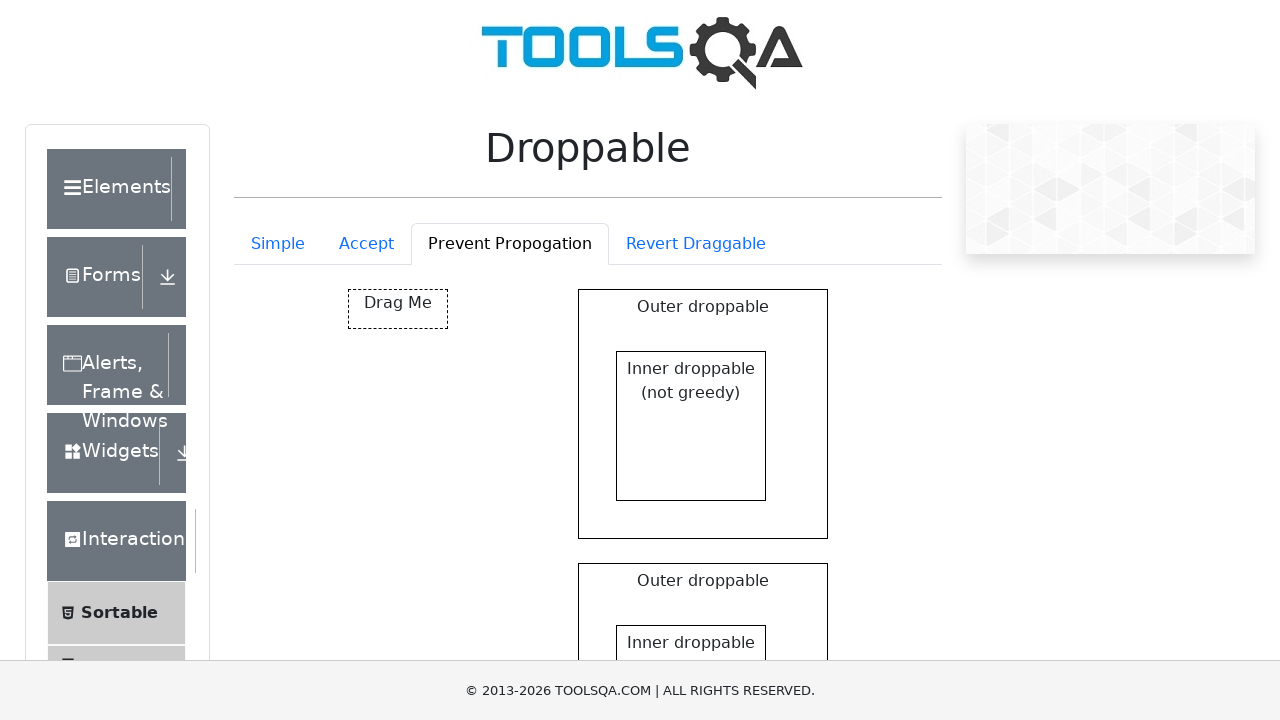

Dragged element to non-greedy inner drop container at (691, 426)
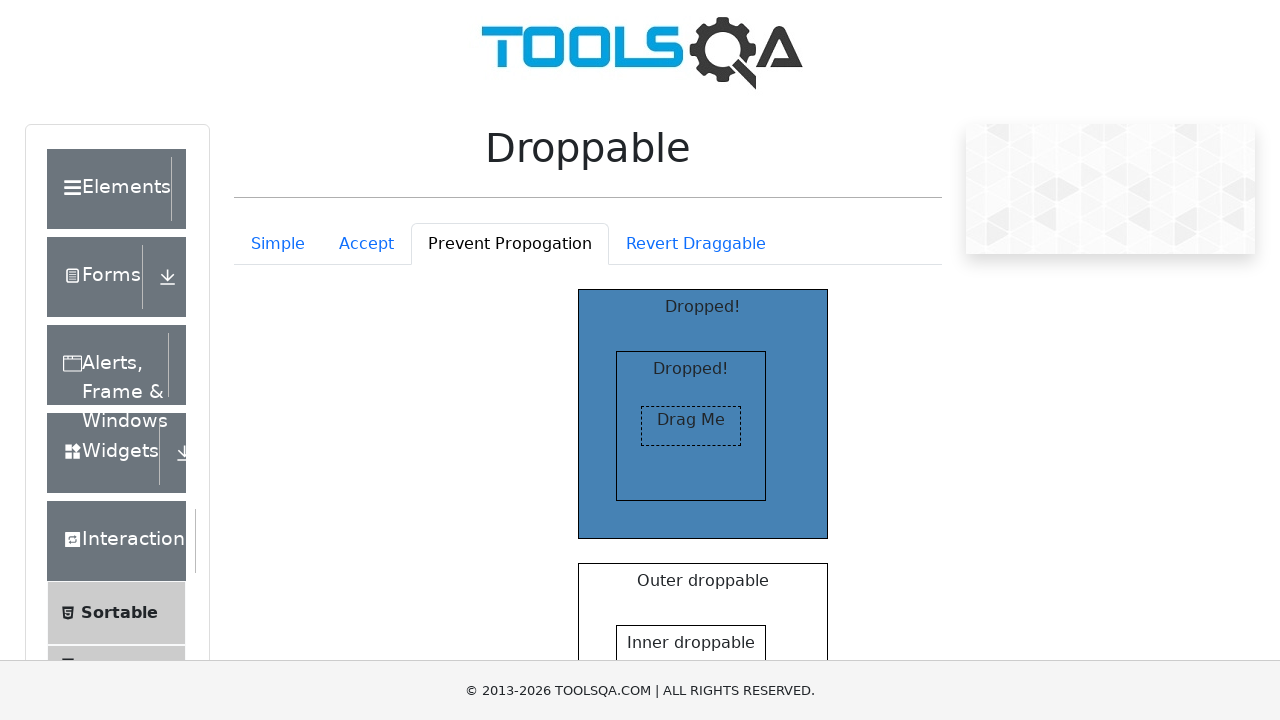

Dragged element to greedy inner drop container at (691, 645)
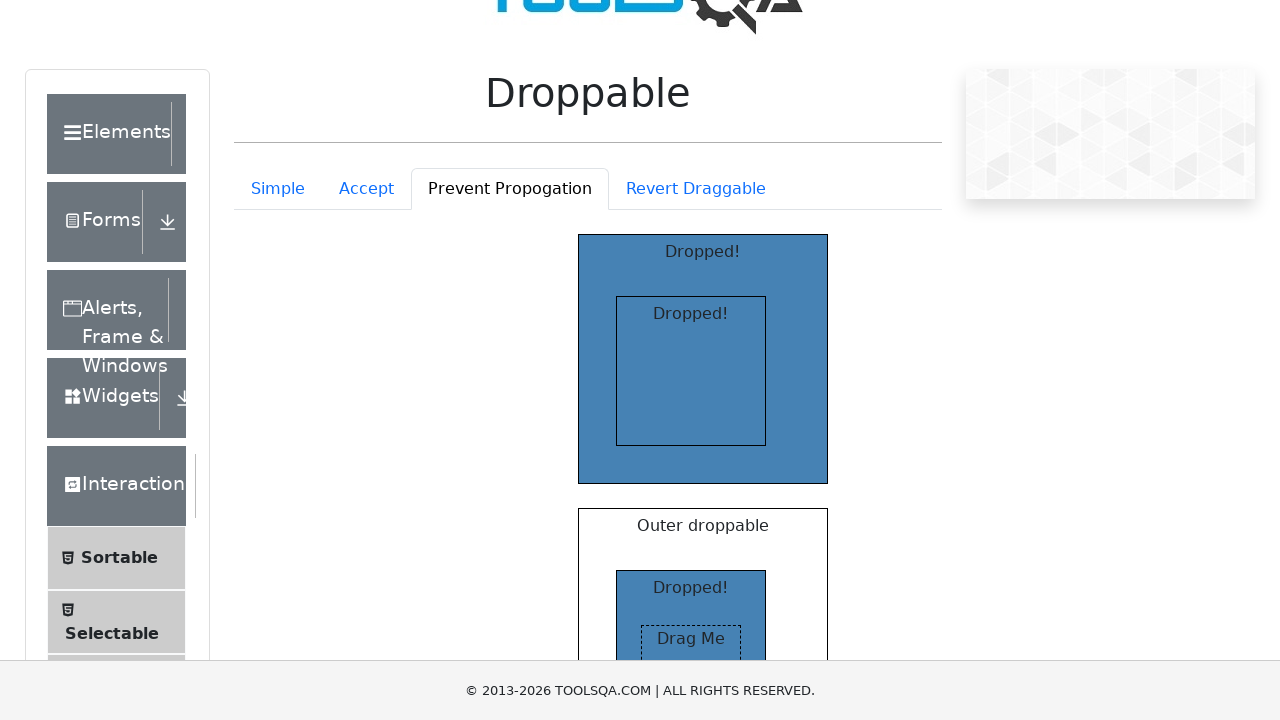

Non-greedy inner container shows 'Dropped' status
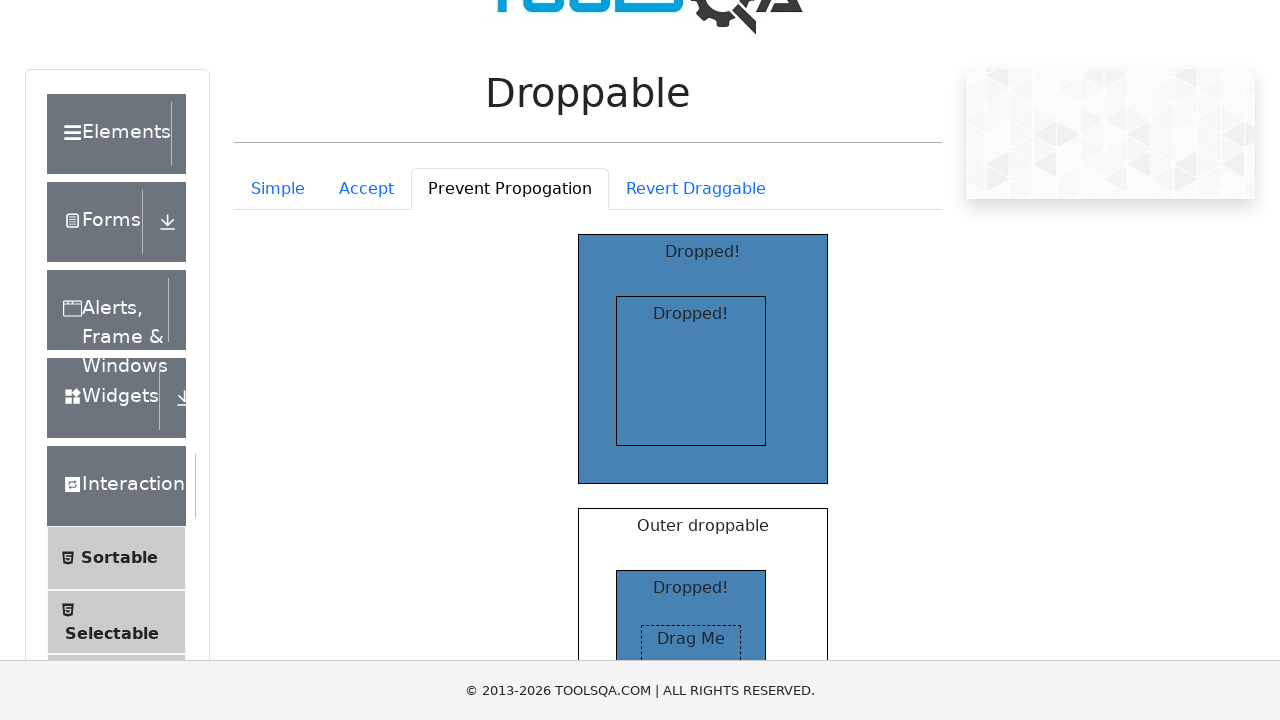

Greedy inner container shows 'Dropped' status
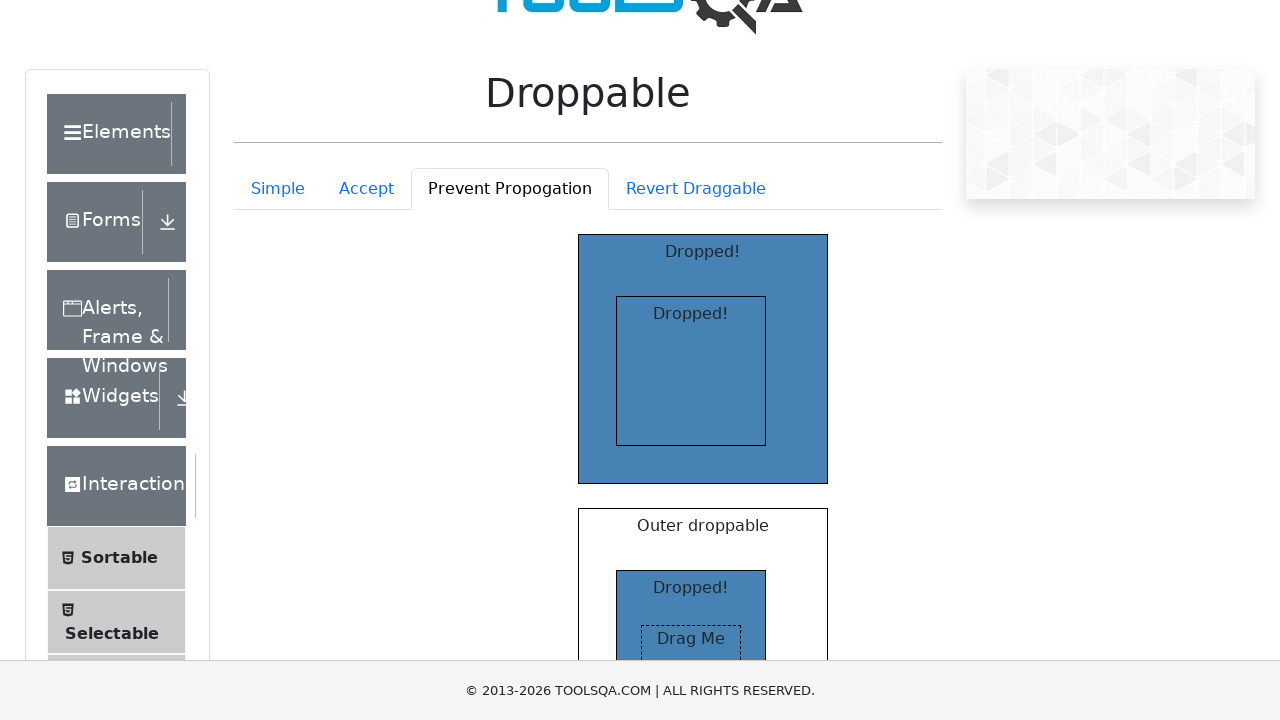

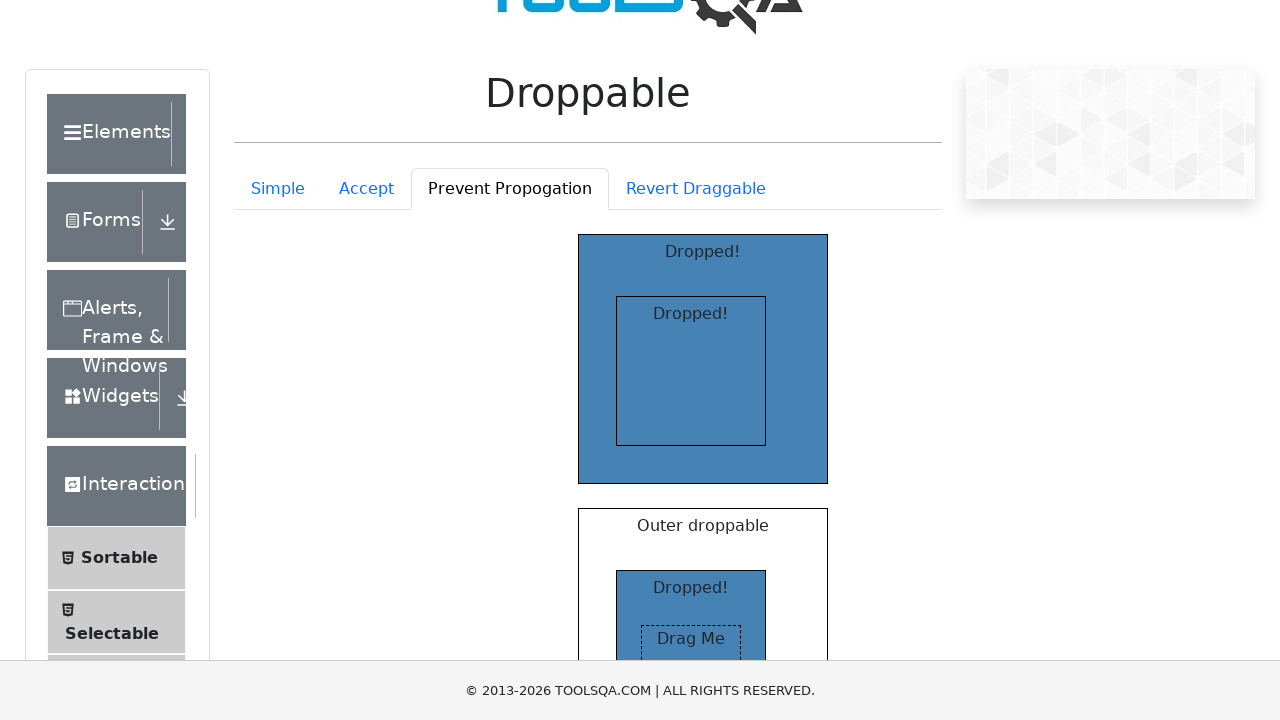